Tests browser alert handling by clicking an alert button, switching to the alert popup, and accepting it

Starting URL: http://uitestingplayground.com/alerts

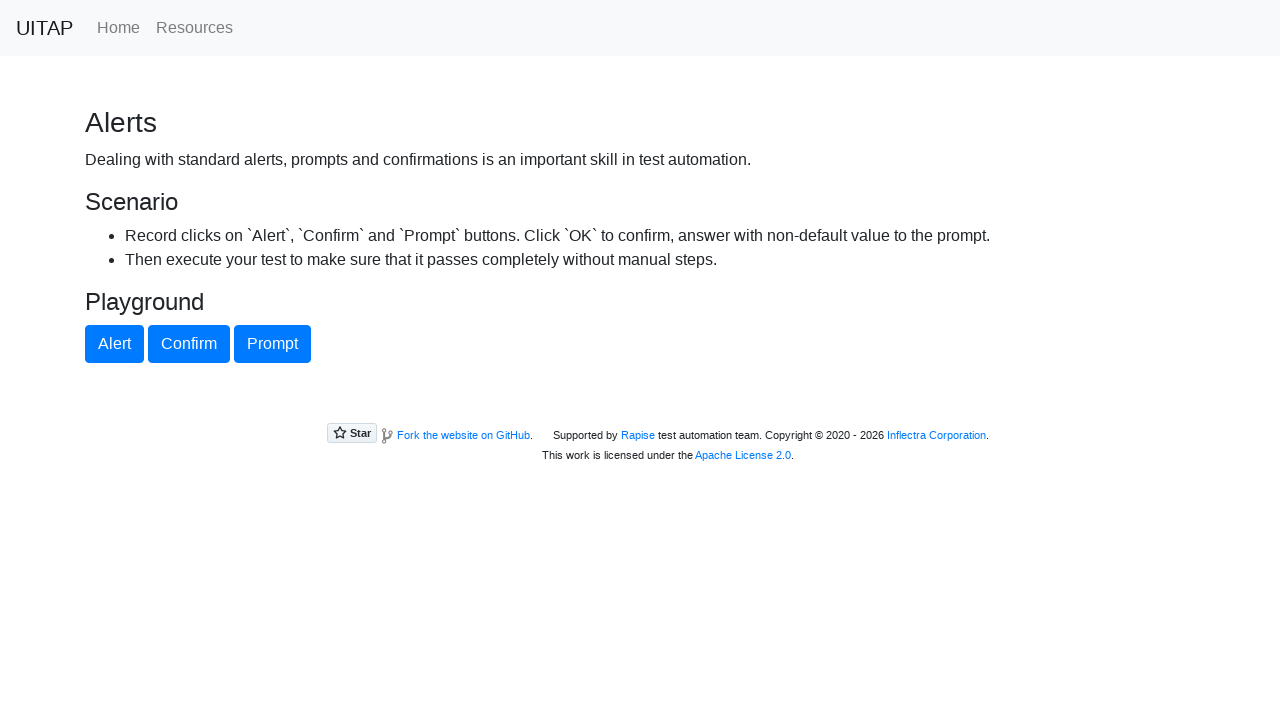

Clicked alert button to trigger alert dialog at (114, 344) on #alertButton
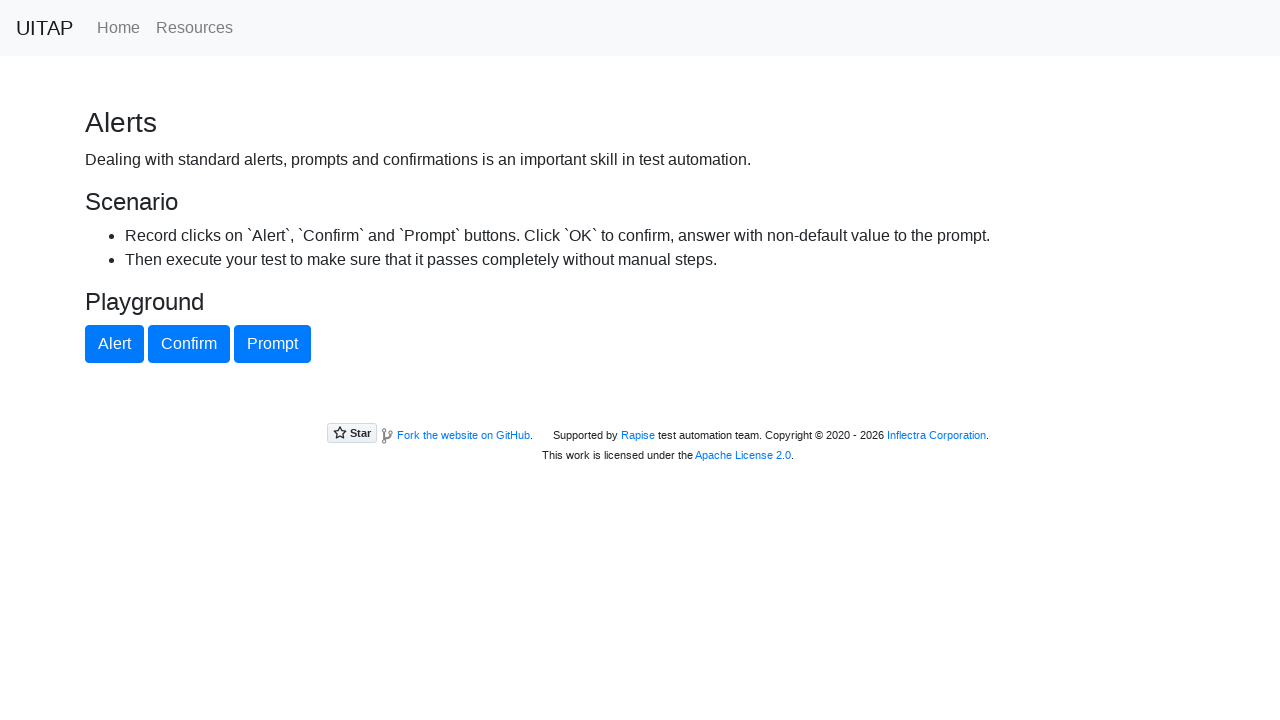

Set up dialog handler to accept alerts
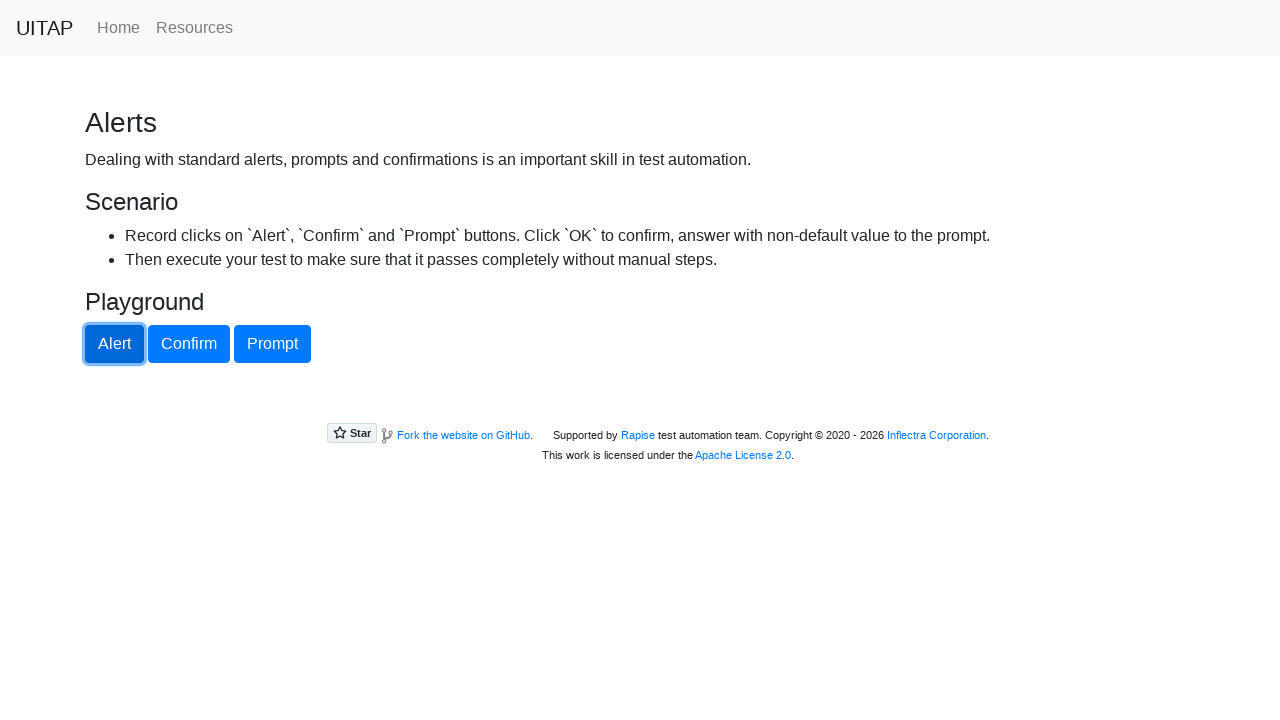

Set up one-time dialog handler for next alert
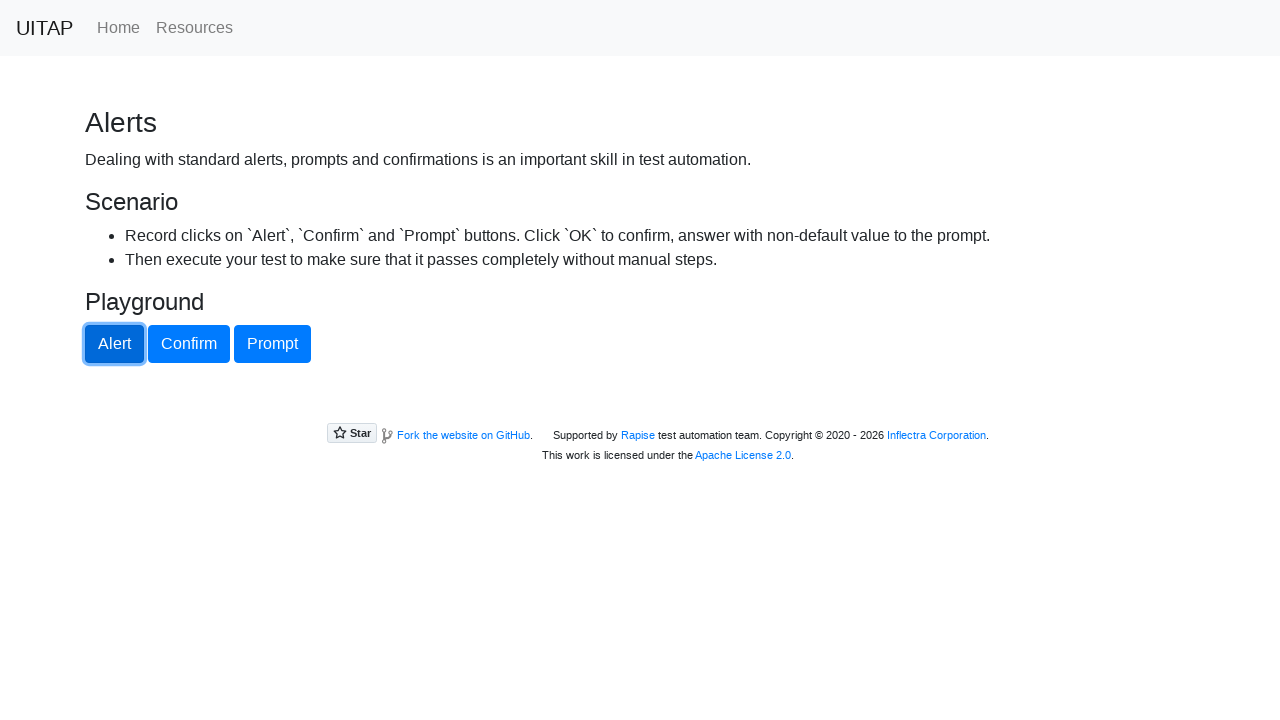

Clicked alert button again with handler ready at (114, 344) on #alertButton
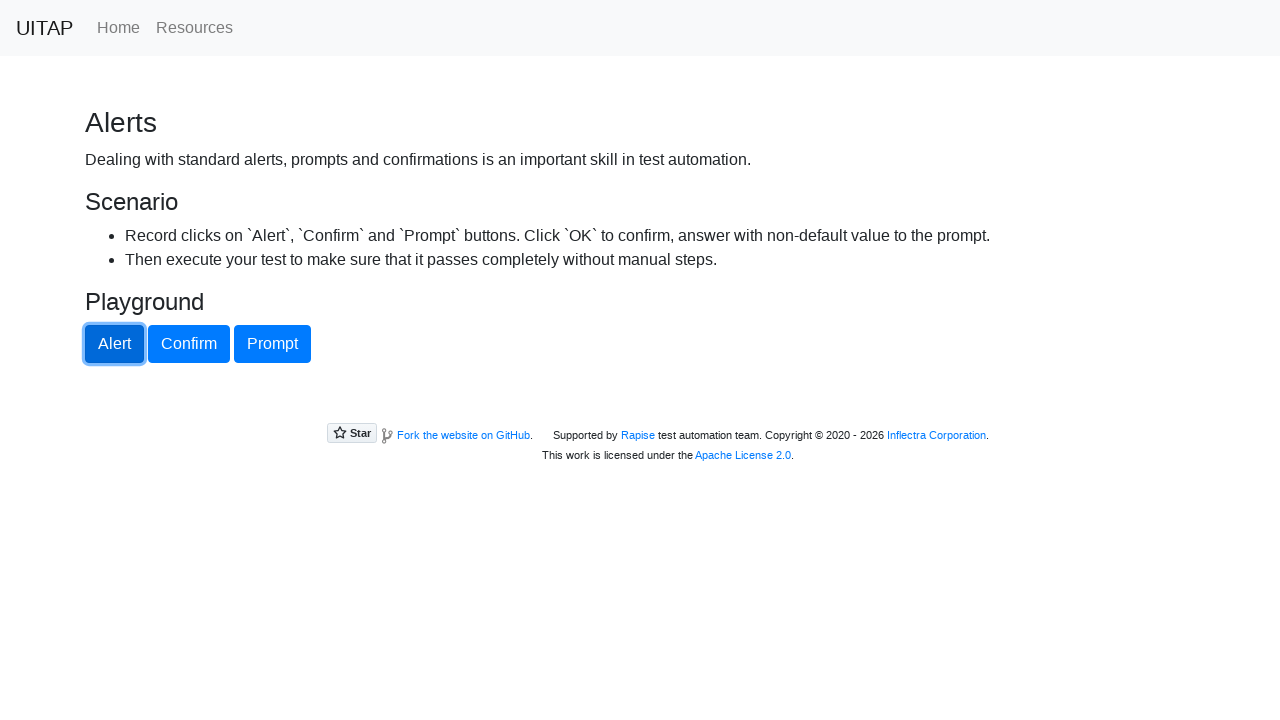

Waited for alert handling to complete
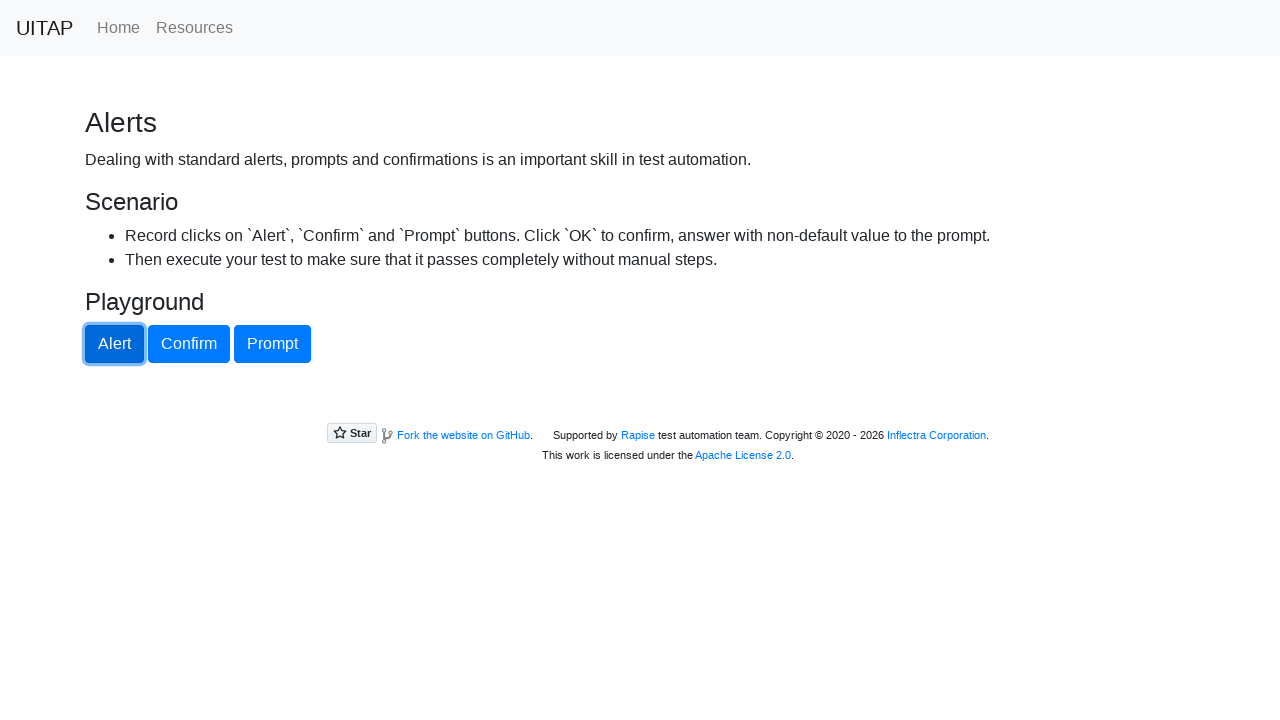

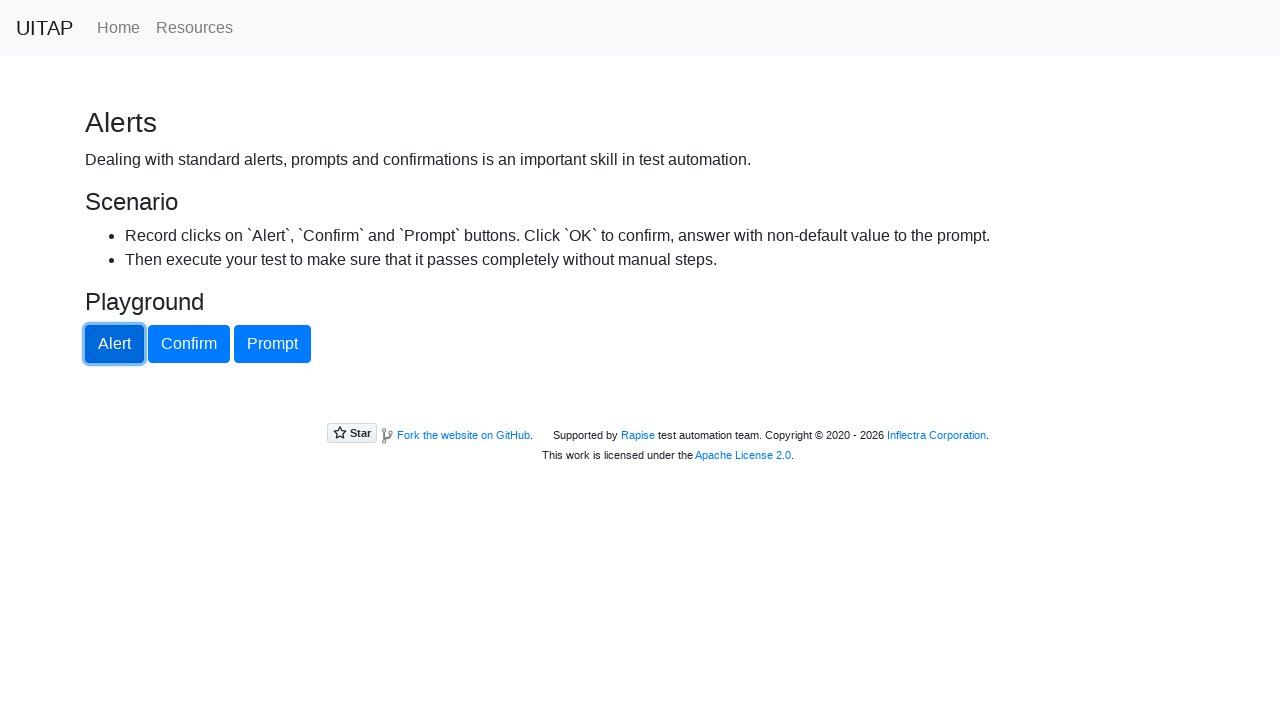